Validates that the subtitle element on the business card page contains the expected text "Николай Тарасов"

Starting URL: https://greasemonkey-nt.github.io/

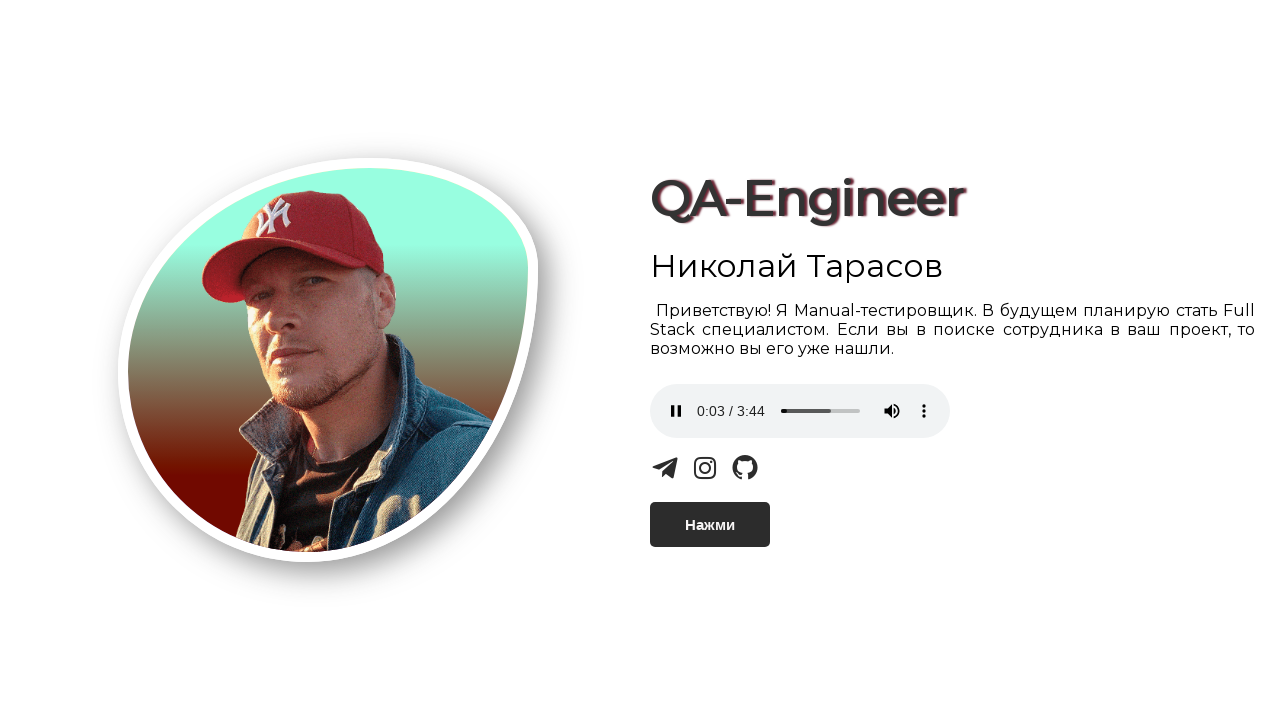

Navigated to business card page
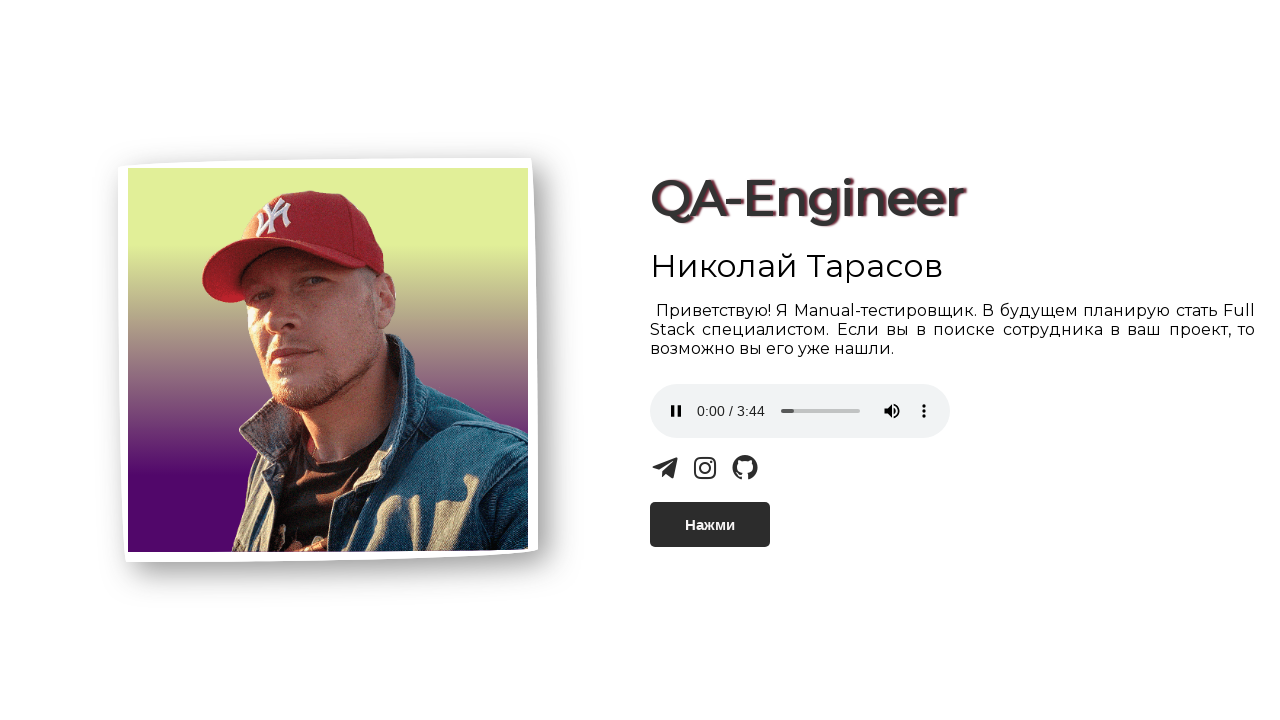

Located subtitle element with class '.subtitle'
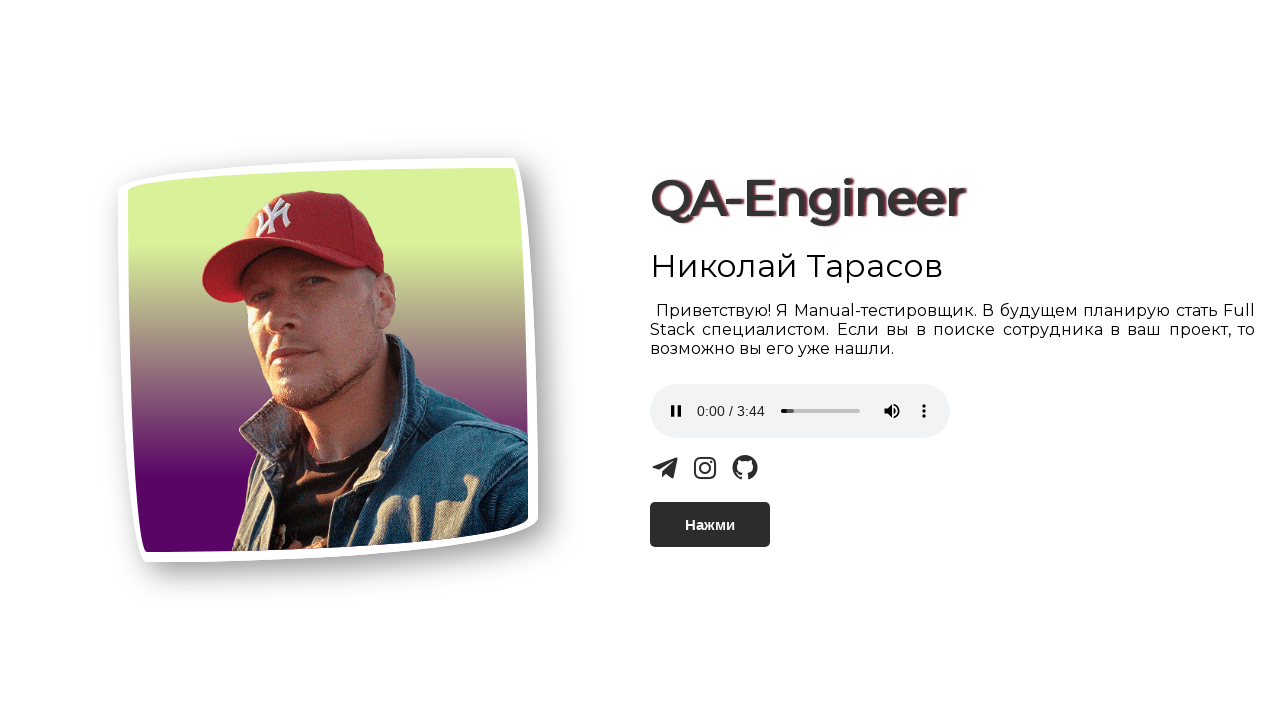

Verified subtitle contains expected text 'Николай Тарасов'
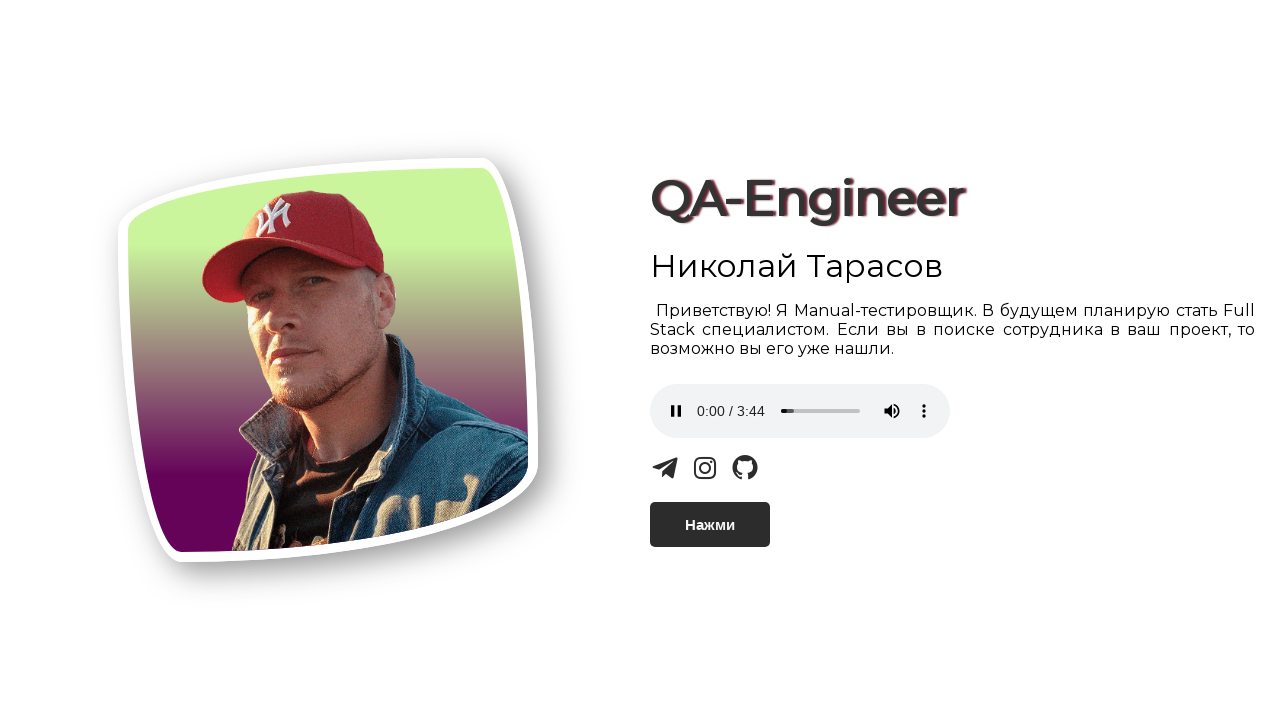

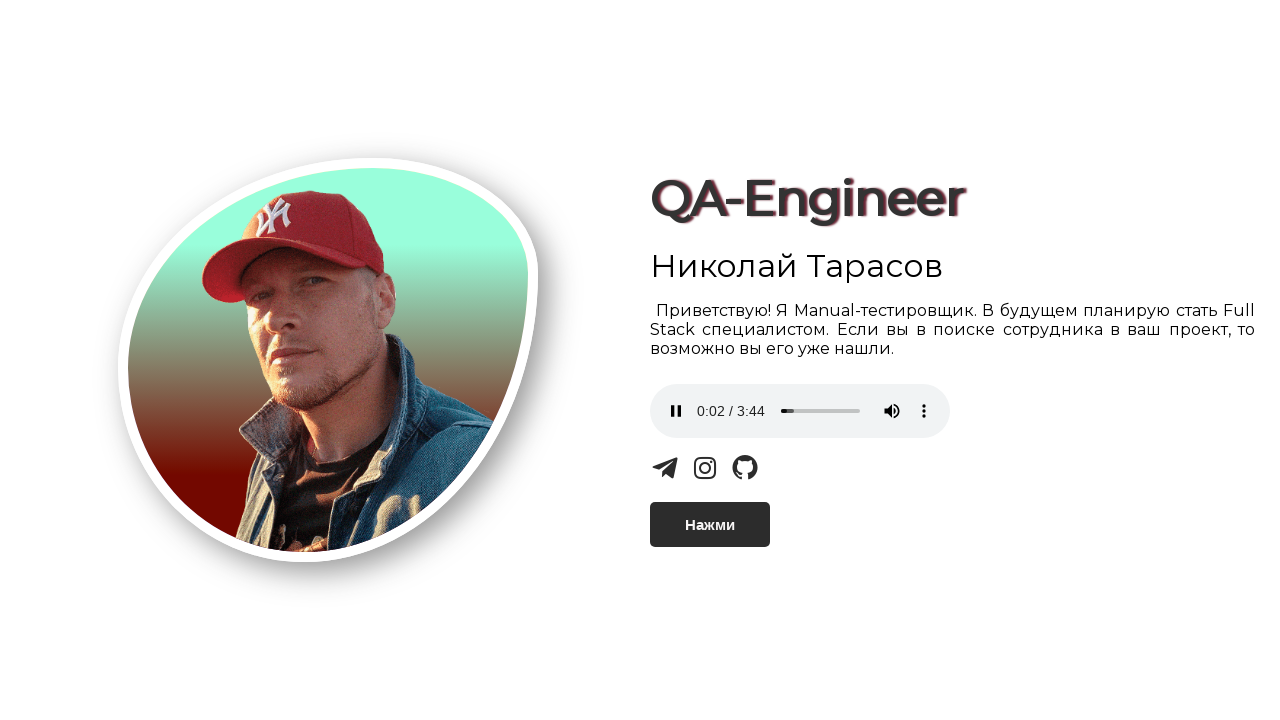